Navigates to W3Schools HTML tables tutorial page, scrolls to the example table, and interacts with the customers table by verifying its structure and locating specific cell content.

Starting URL: https://www.w3schools.com/html/html_tables.asp

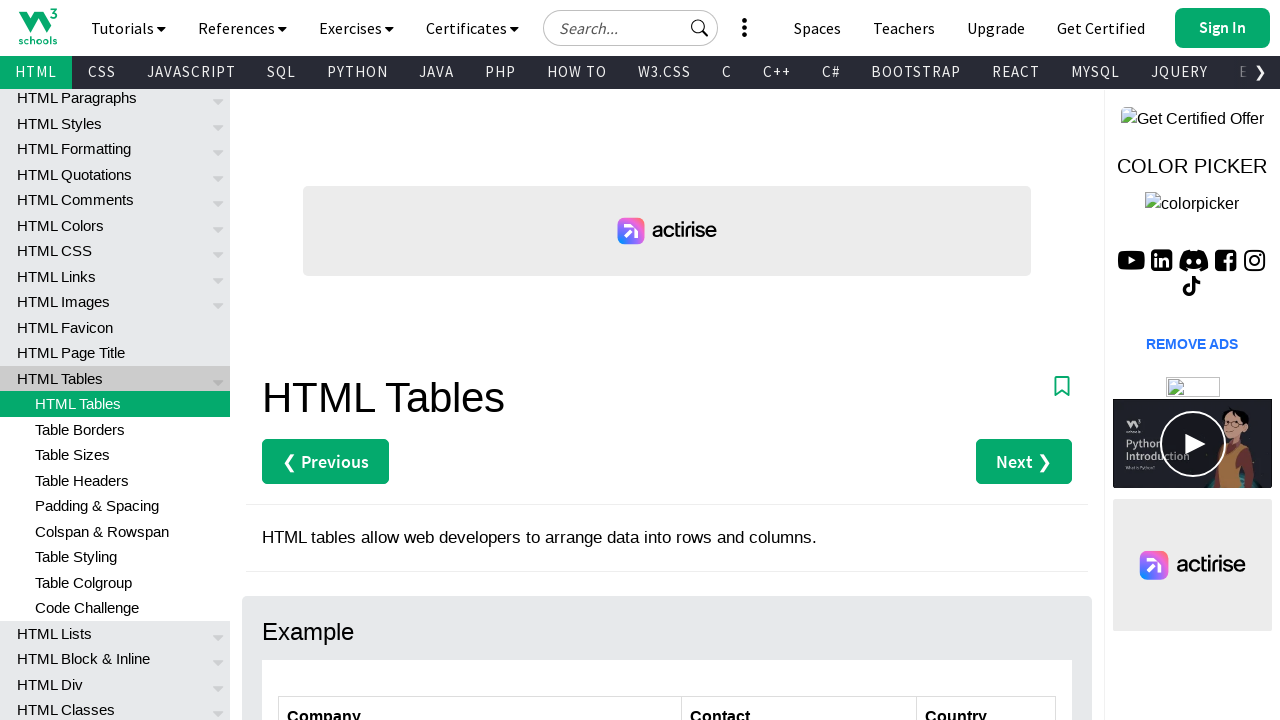

Scrolled down 350 pixels to make the table visible
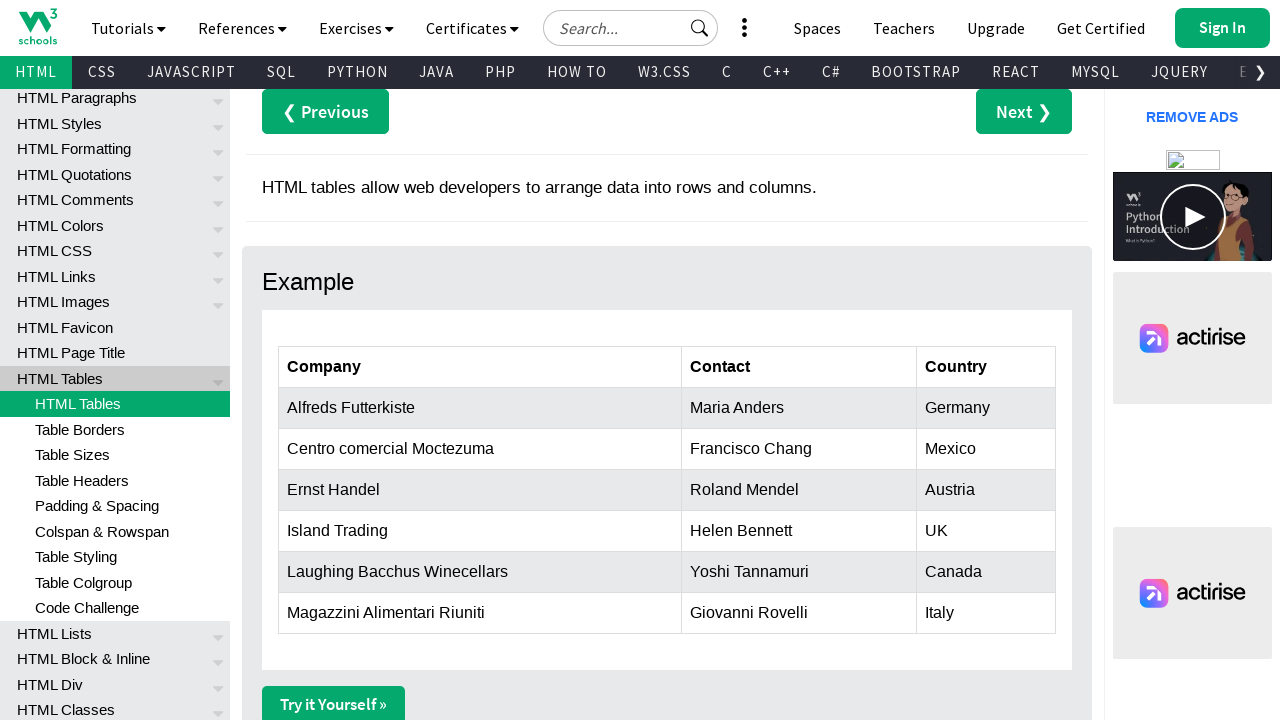

Waited for customers table to be visible
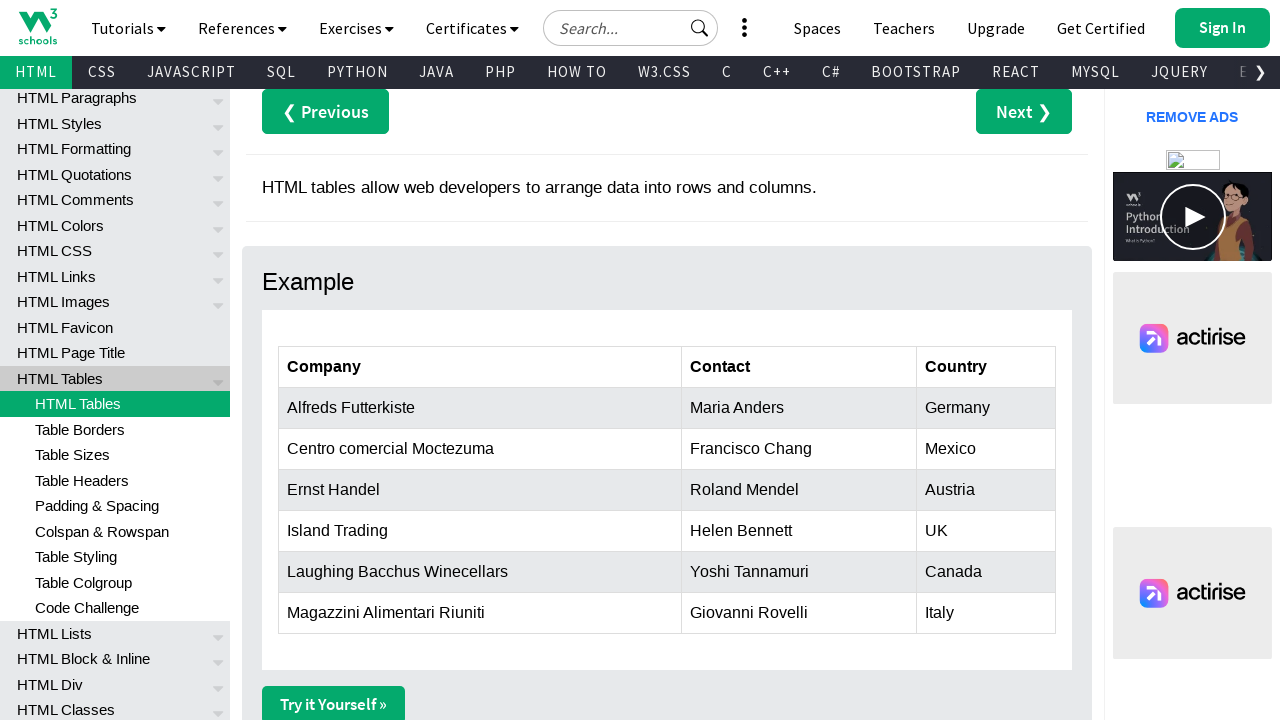

Verified table rows exist in customers table
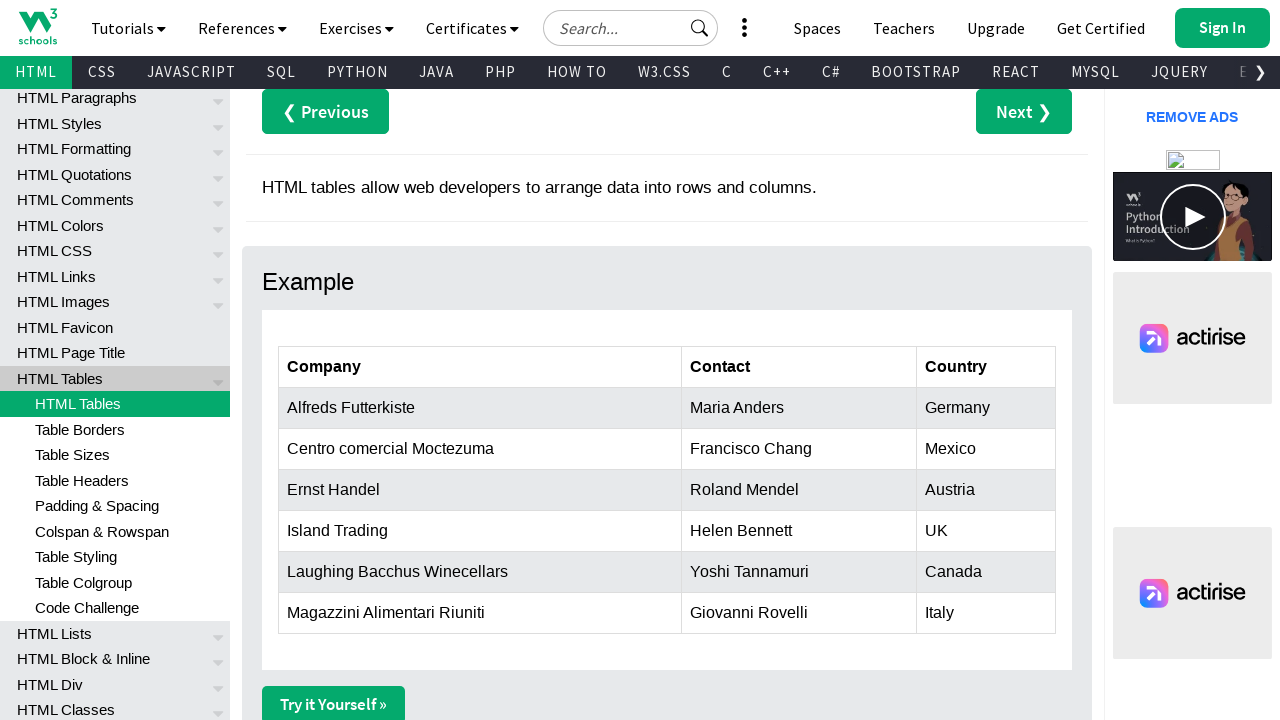

Verified table headers exist in customers table
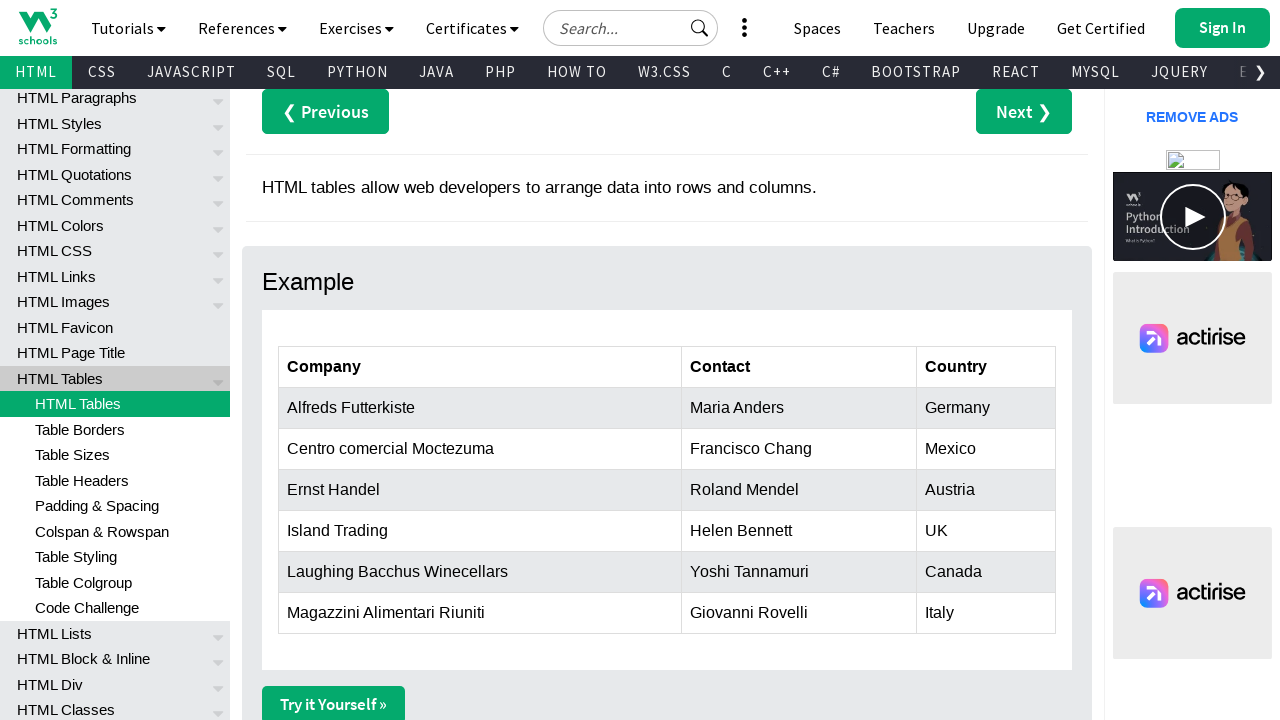

Clicked on cell containing 'Alfreds Futterkiste' at (480, 408) on table#customers td:has-text('Alfreds Futterkiste') >> nth=0
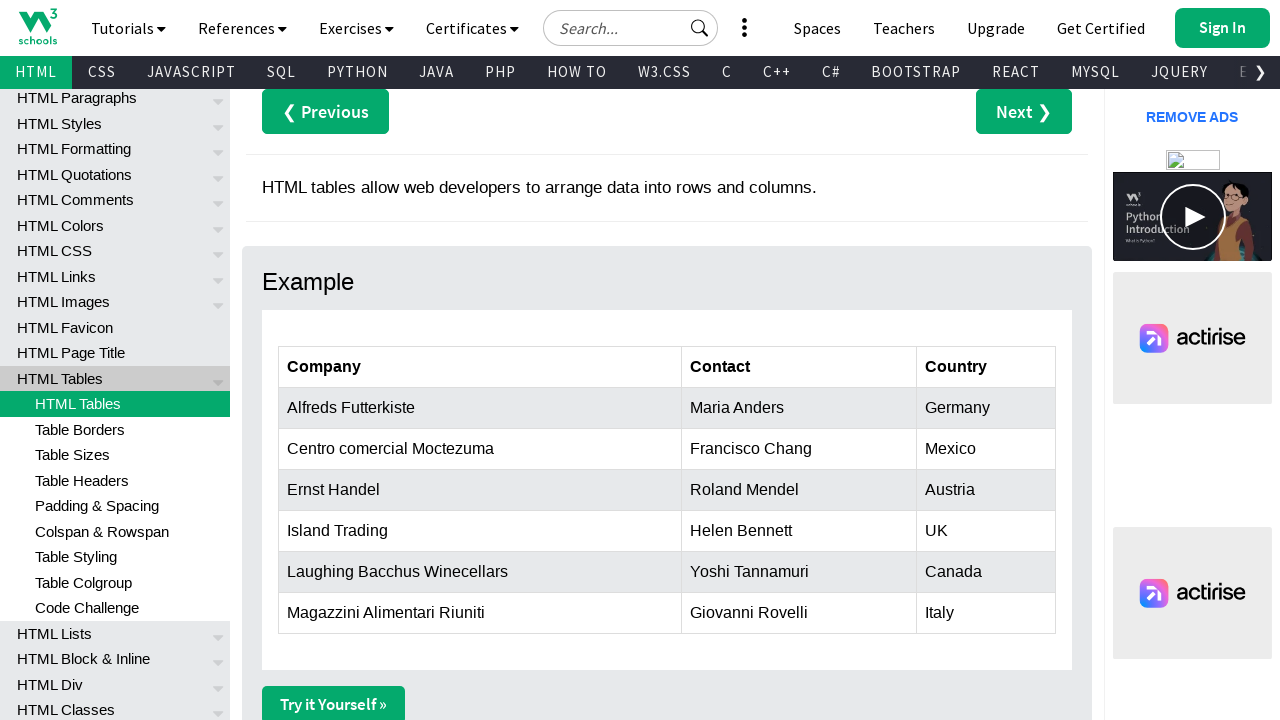

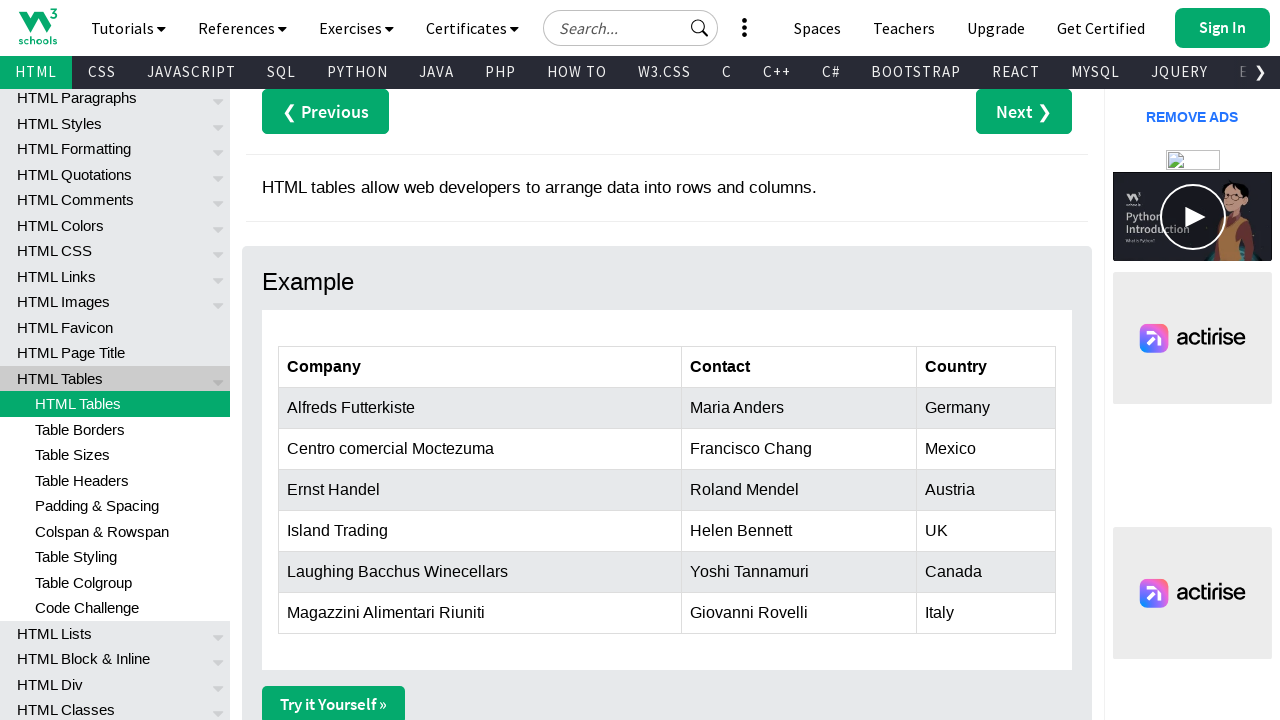